Tests login functionality on the Sauce Demo site using demo credentials and verifies successful login by checking for "Products" text

Starting URL: https://www.saucedemo.com/

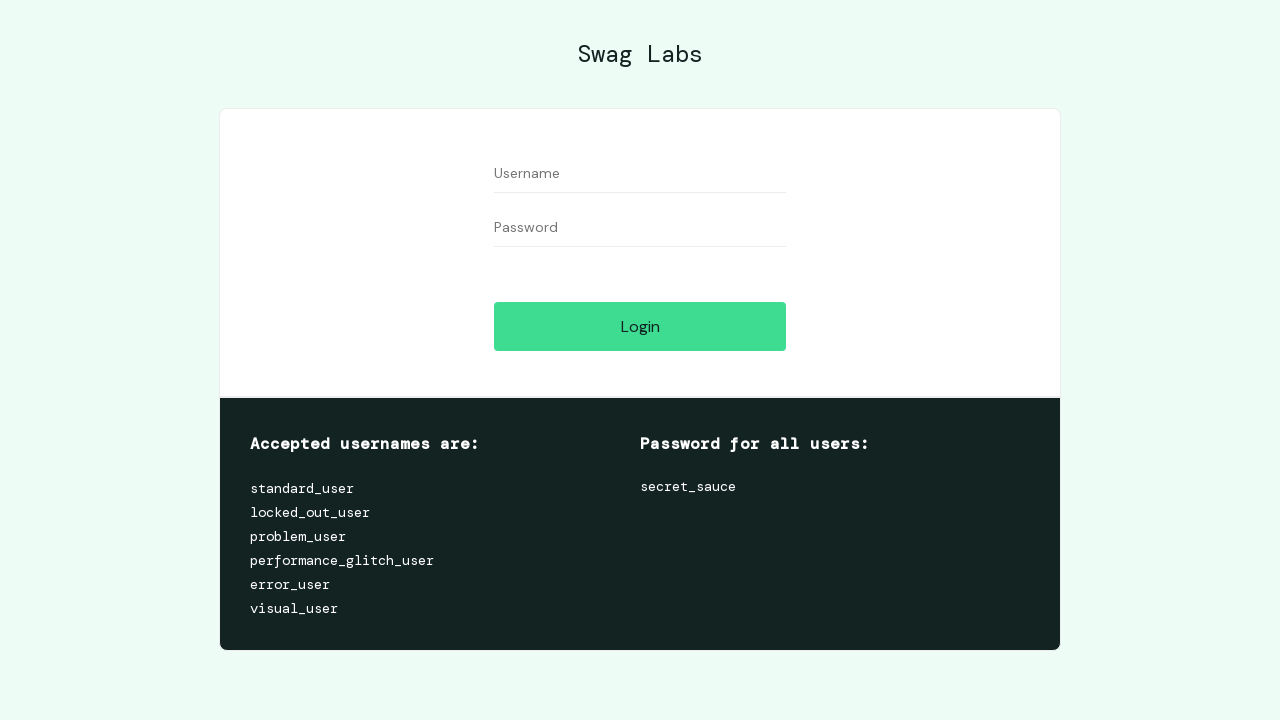

Filled username field with 'standard_user' on input#user-name
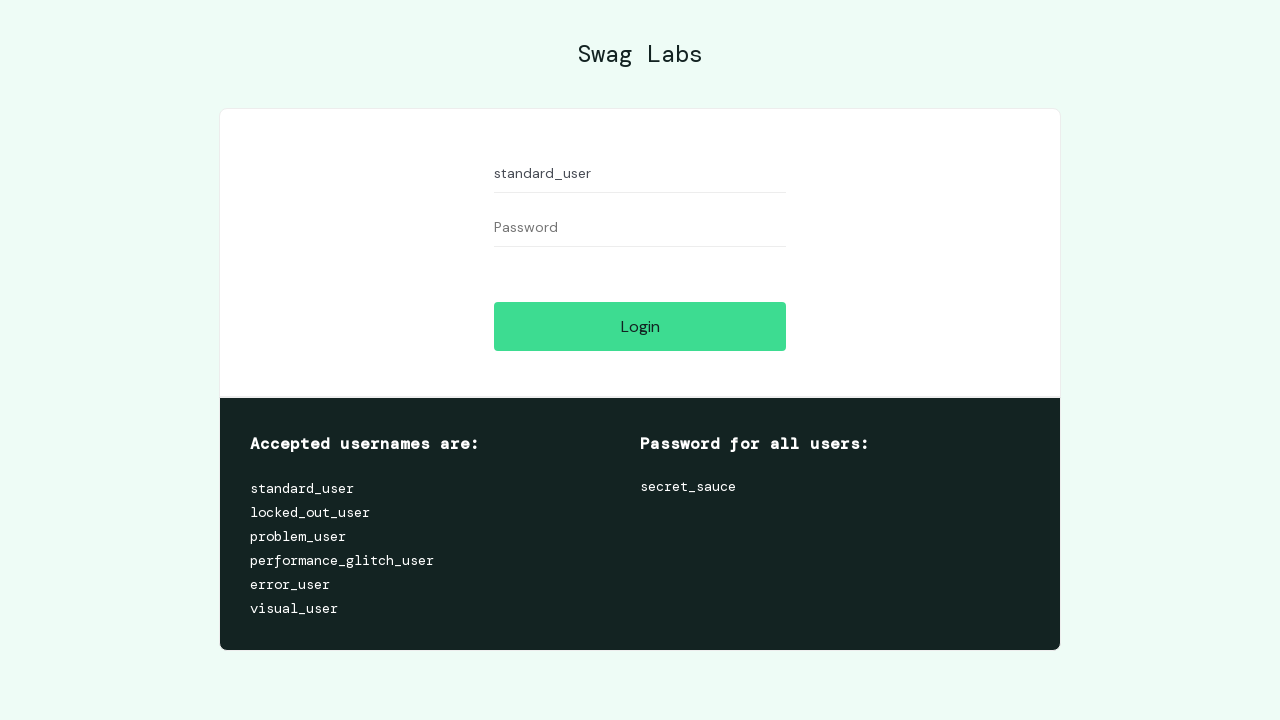

Filled password field with 'secret_sauce' on input#password
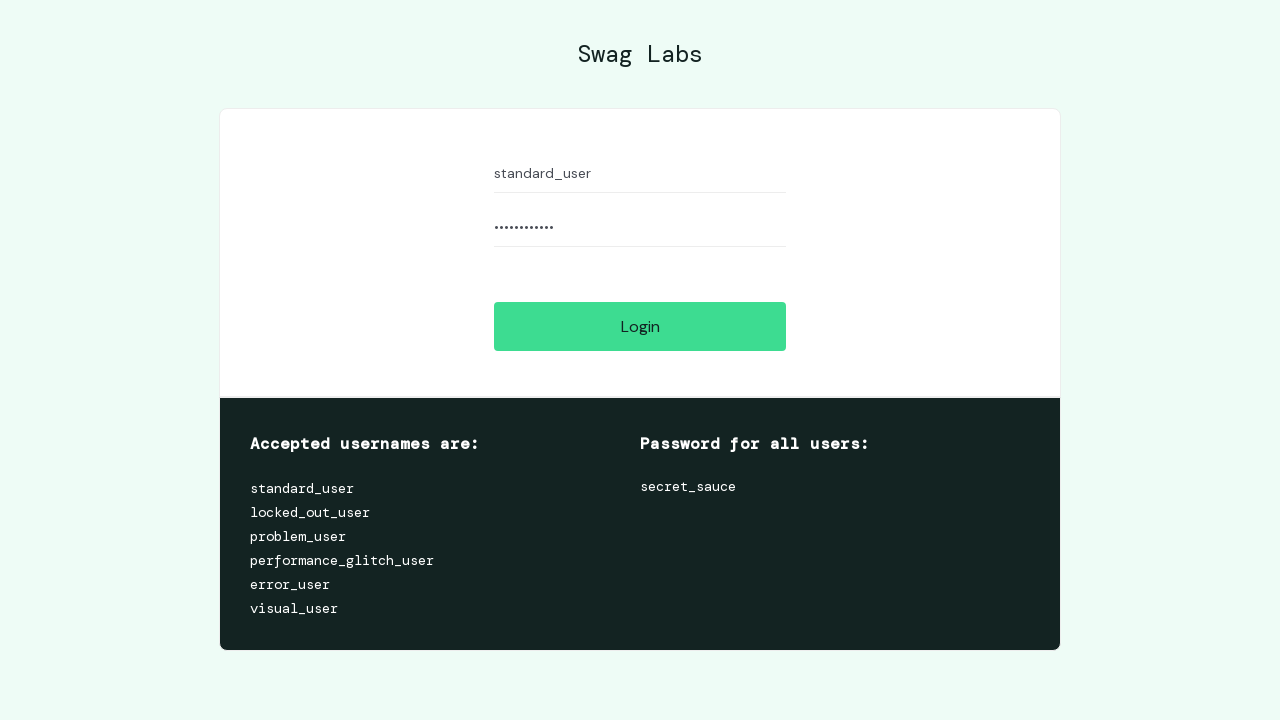

Clicked login button at (640, 326) on input[type='submit'].submit-button.btn_action
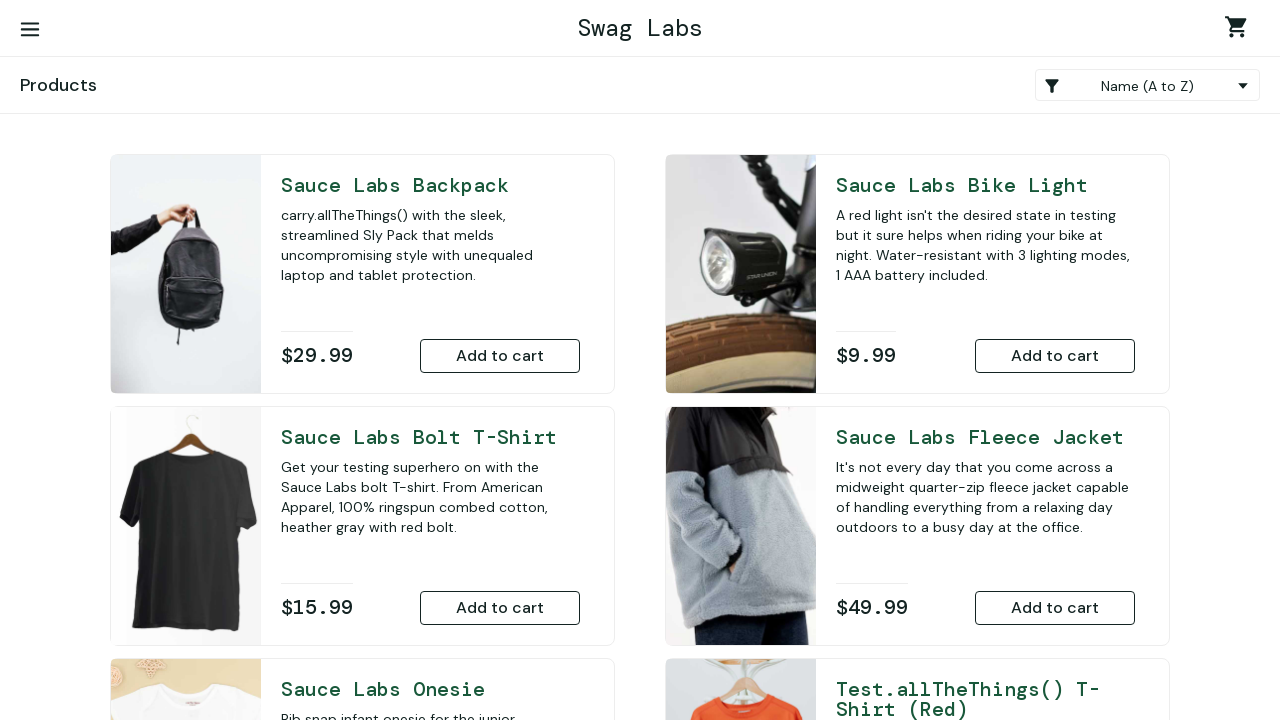

Verified successful login by confirming 'Products' text is visible
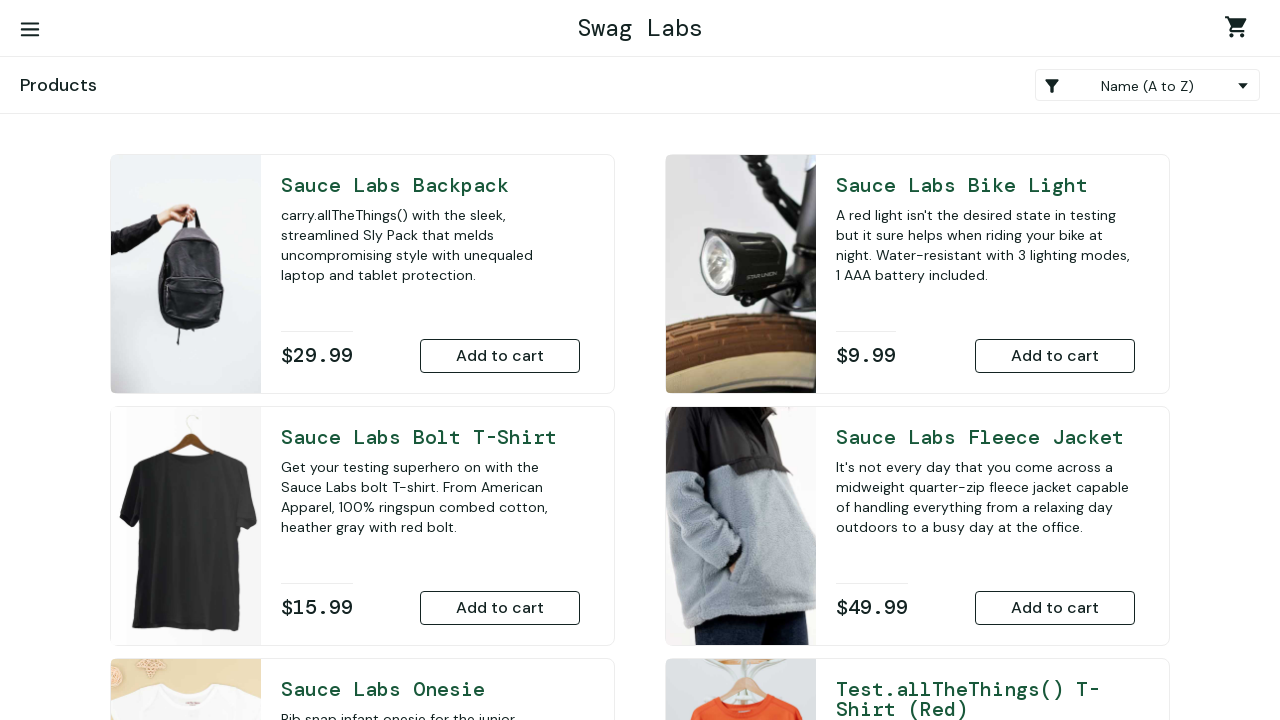

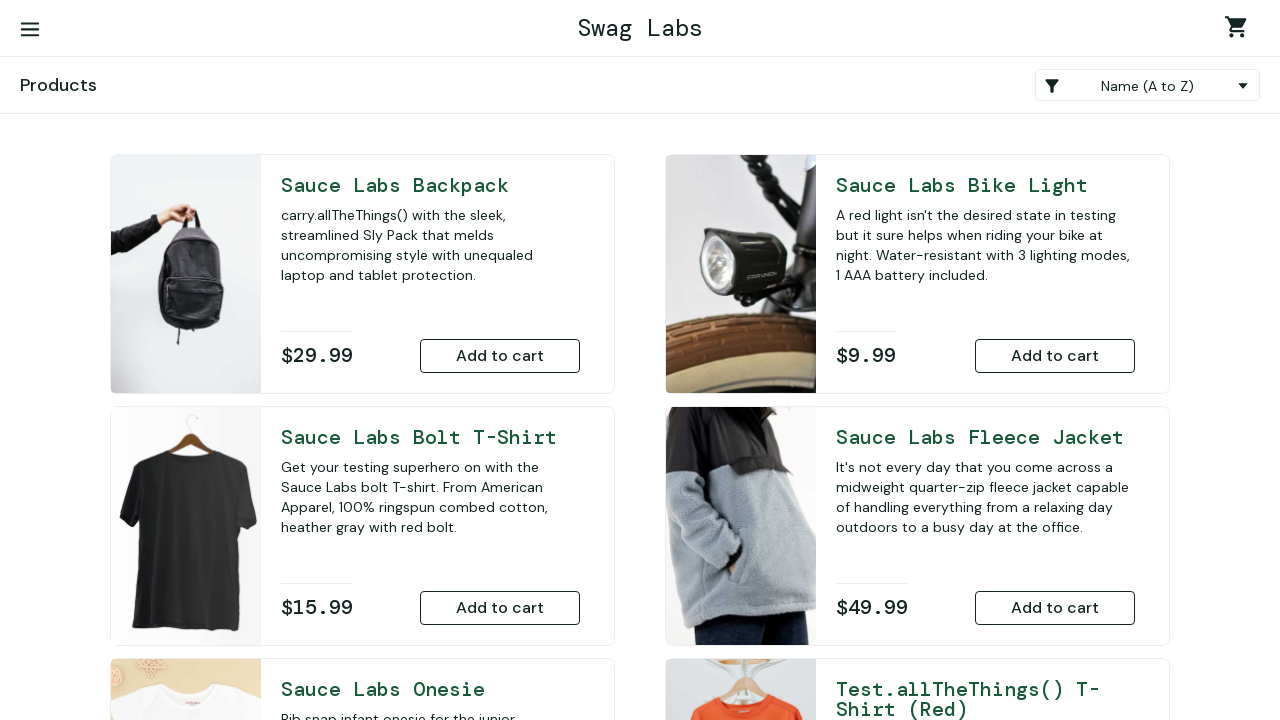